Tests custom dropdown selection functionality on jQuery UI demo page by selecting different numeric values from a custom dropdown menu and verifying the selected value is displayed correctly.

Starting URL: http://jqueryui.com/resources/demos/selectmenu/default.html

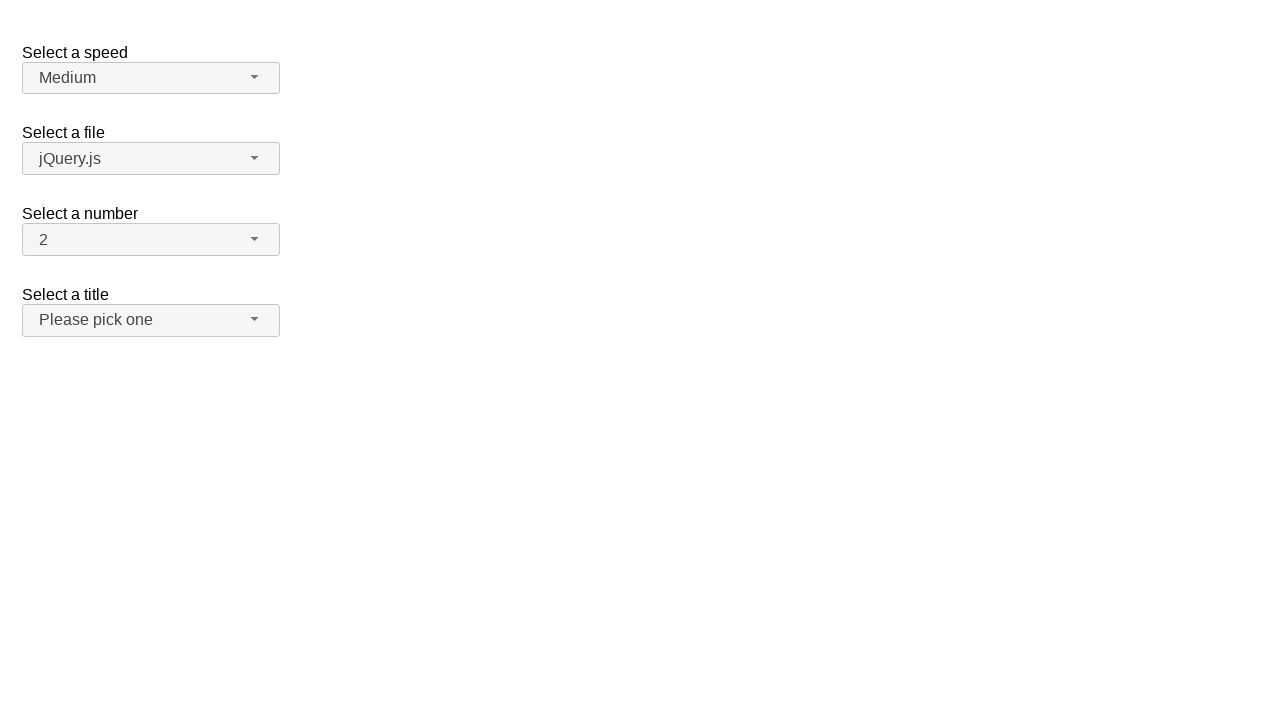

Clicked dropdown button 'span#number-button' to open menu at (151, 240) on span#number-button
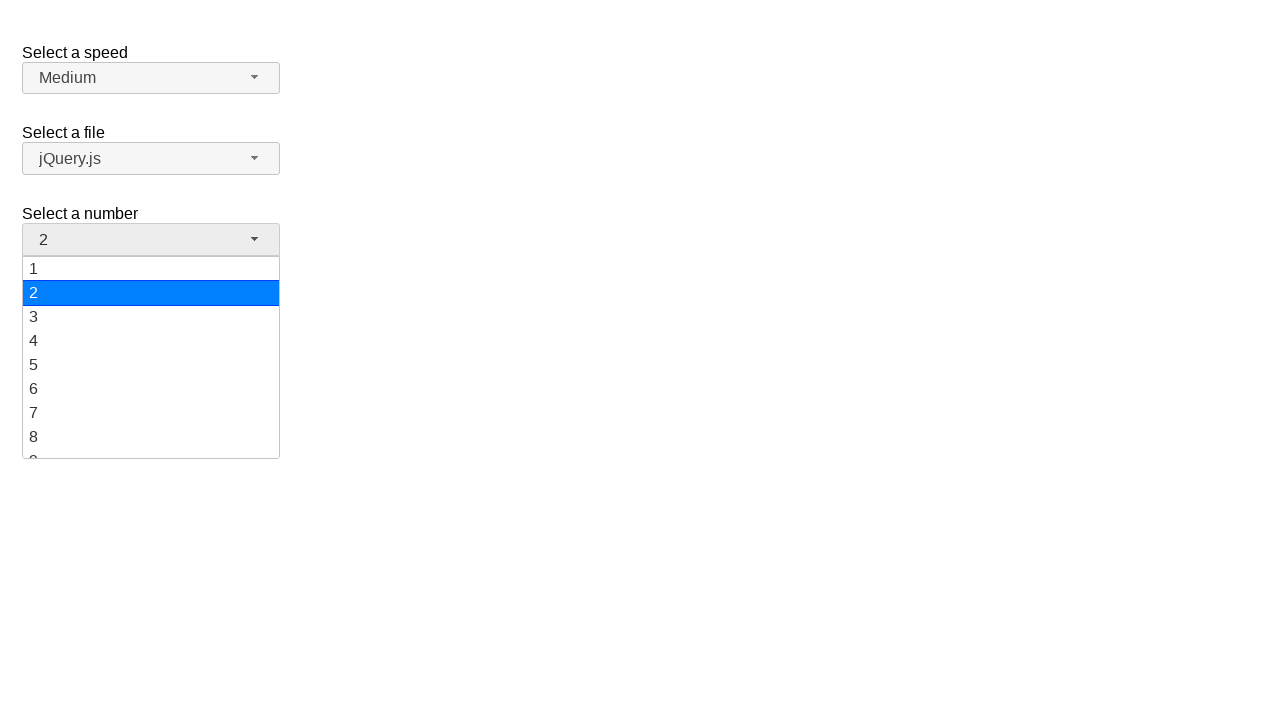

Waited 1000ms for dropdown animation
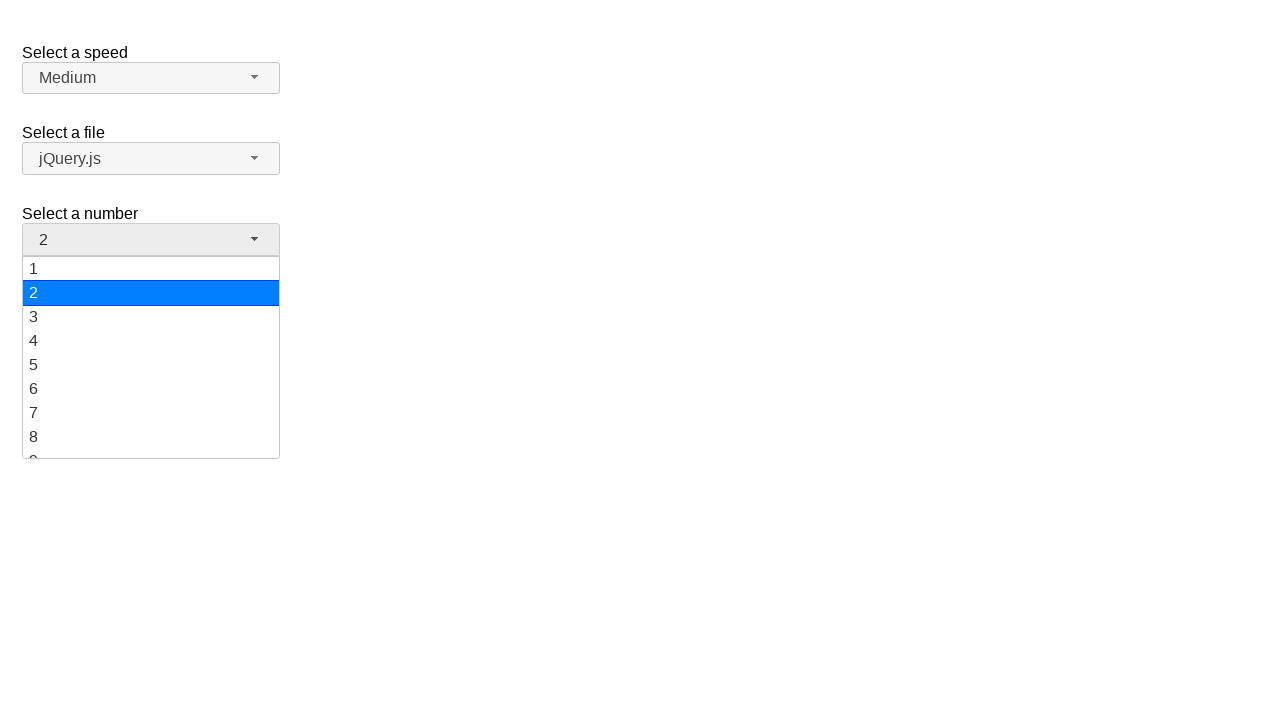

Dropdown items selector 'ul#number-menu > li > div' is now visible
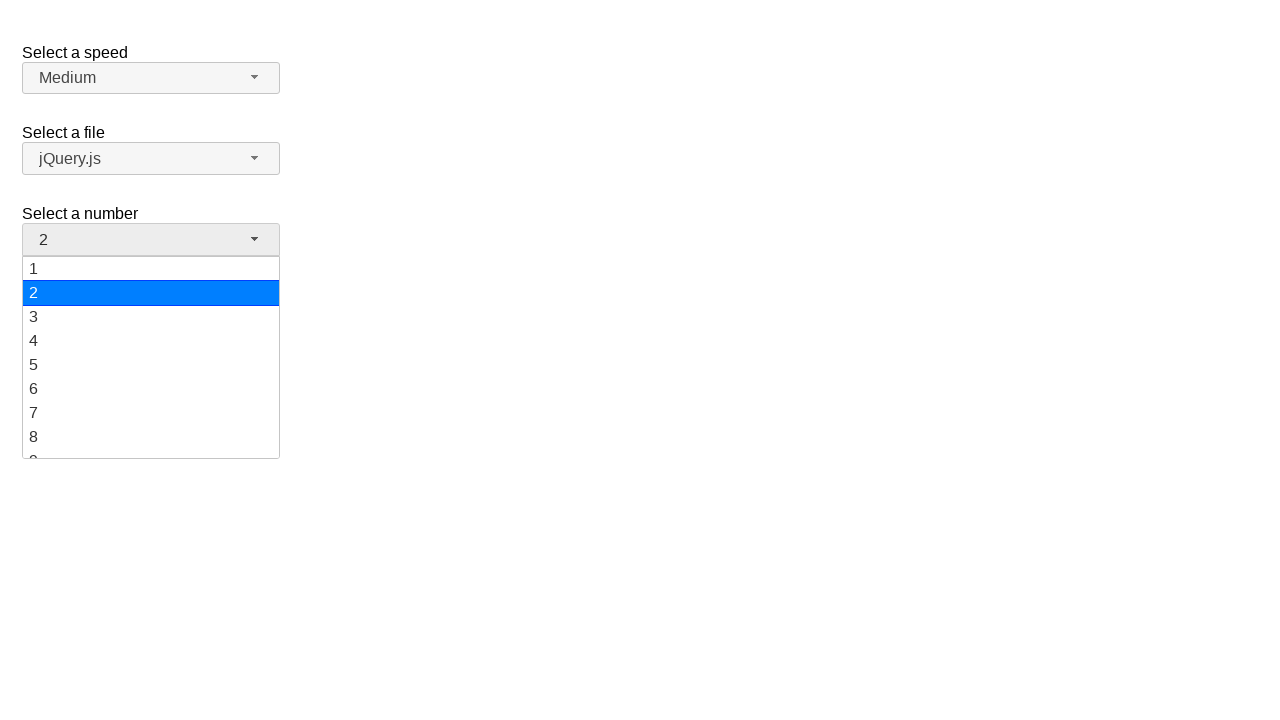

Retrieved all dropdown items from selector 'ul#number-menu > li > div'
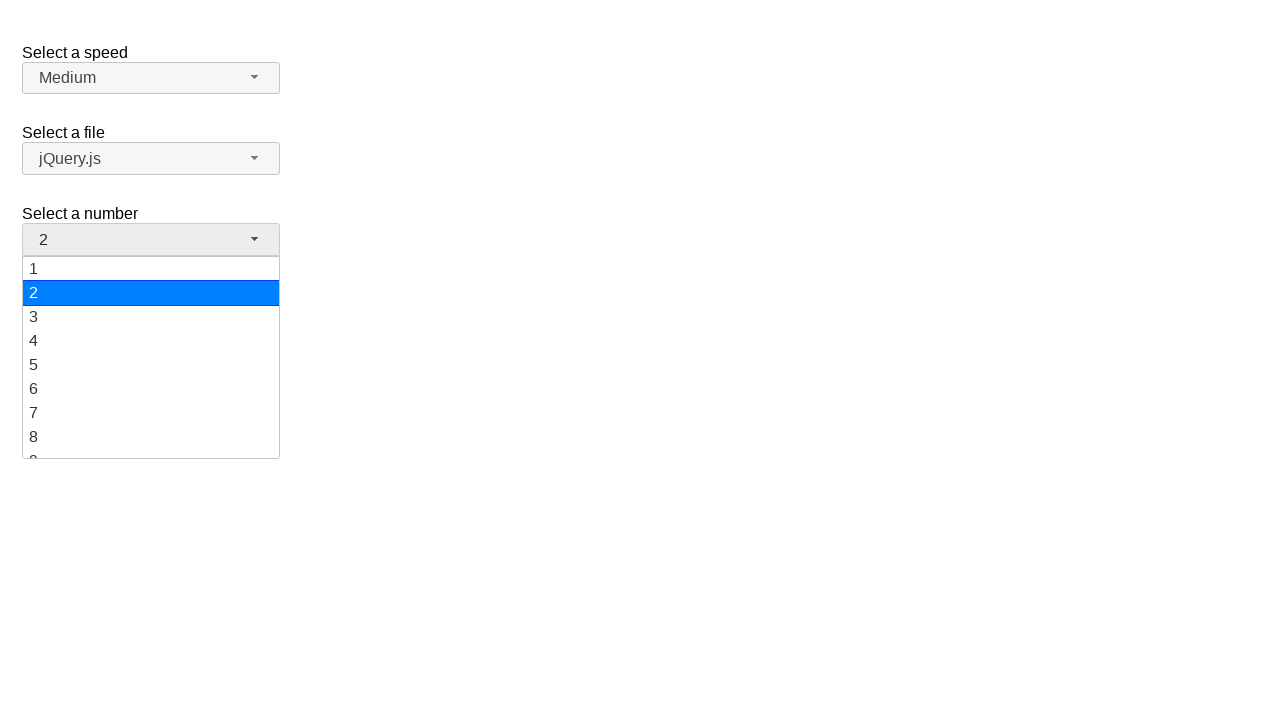

Waited 500ms before clicking item with text '10'
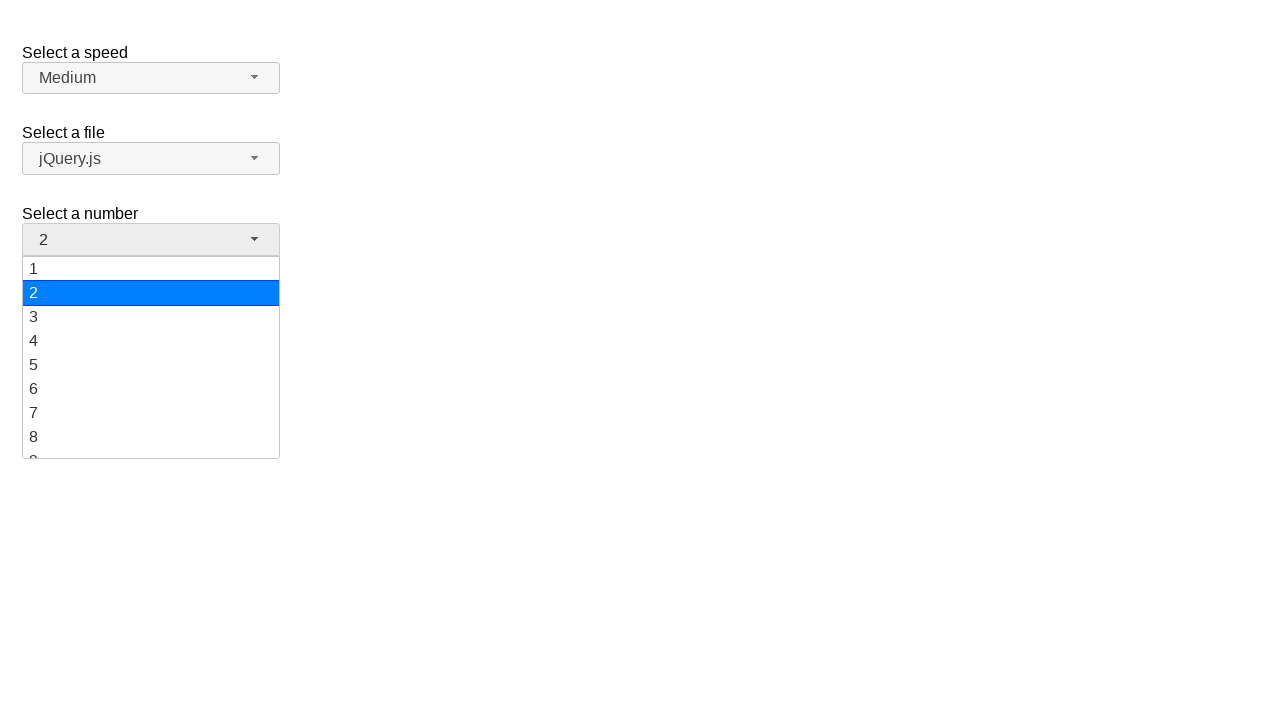

Clicked dropdown item with text '10' at (151, 357) on ul#number-menu > li > div >> nth=9
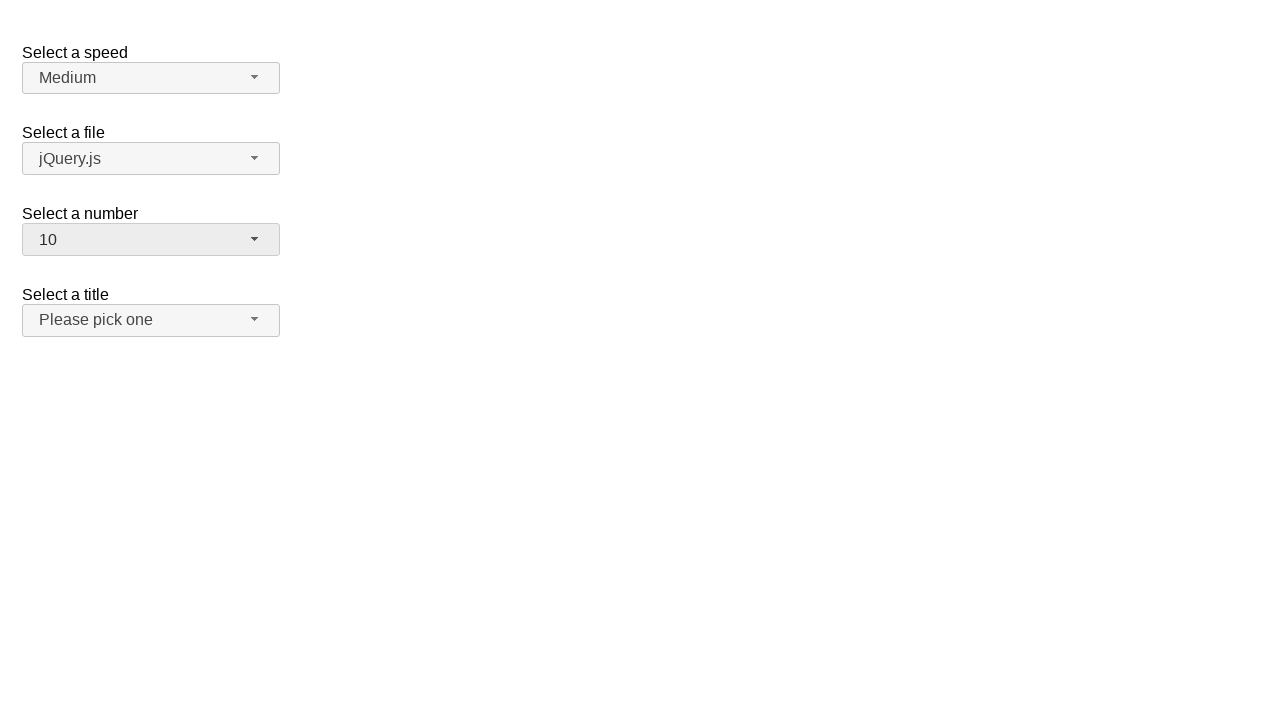

Waited 500ms after item selection
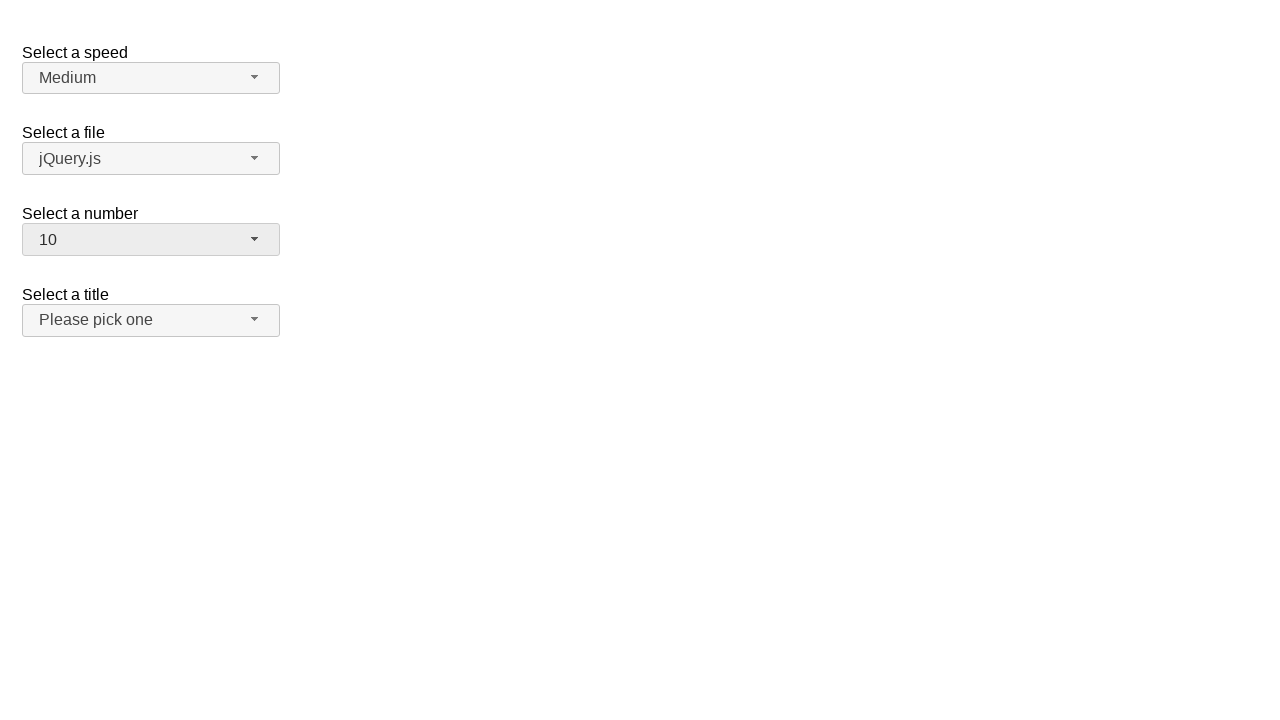

Selected value '10' from custom dropdown
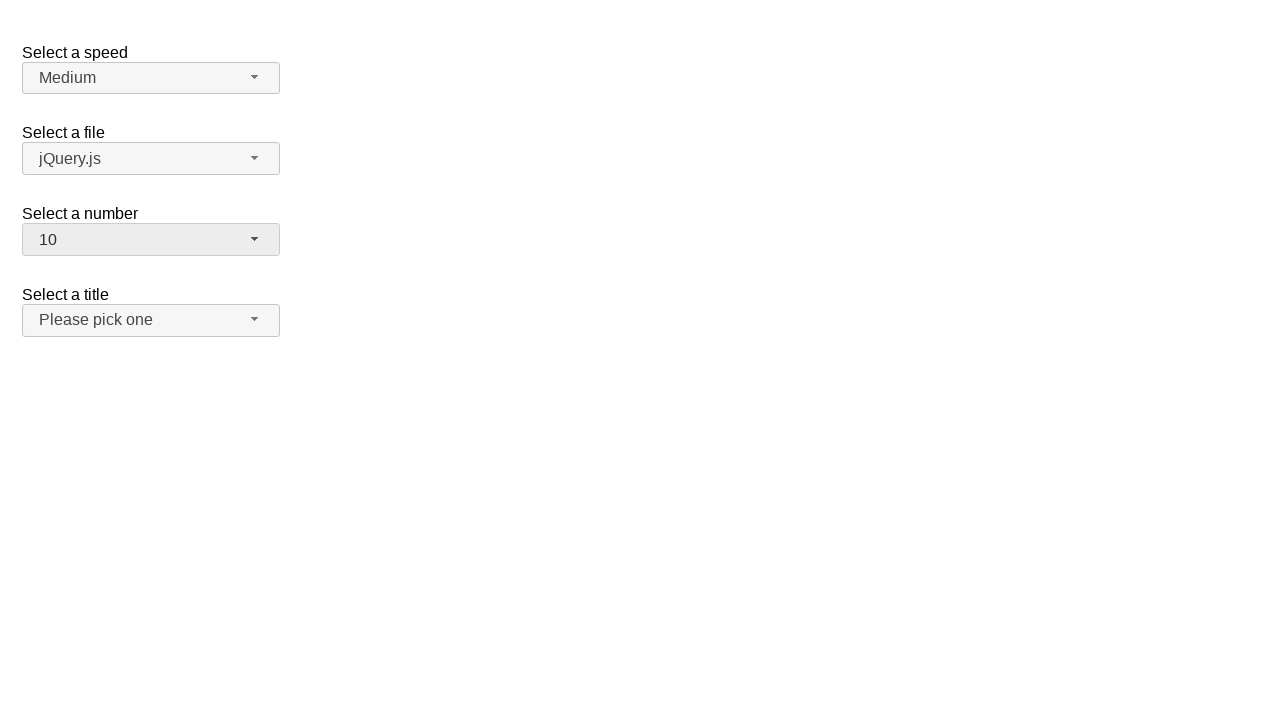

Verified that selected dropdown value is '10'
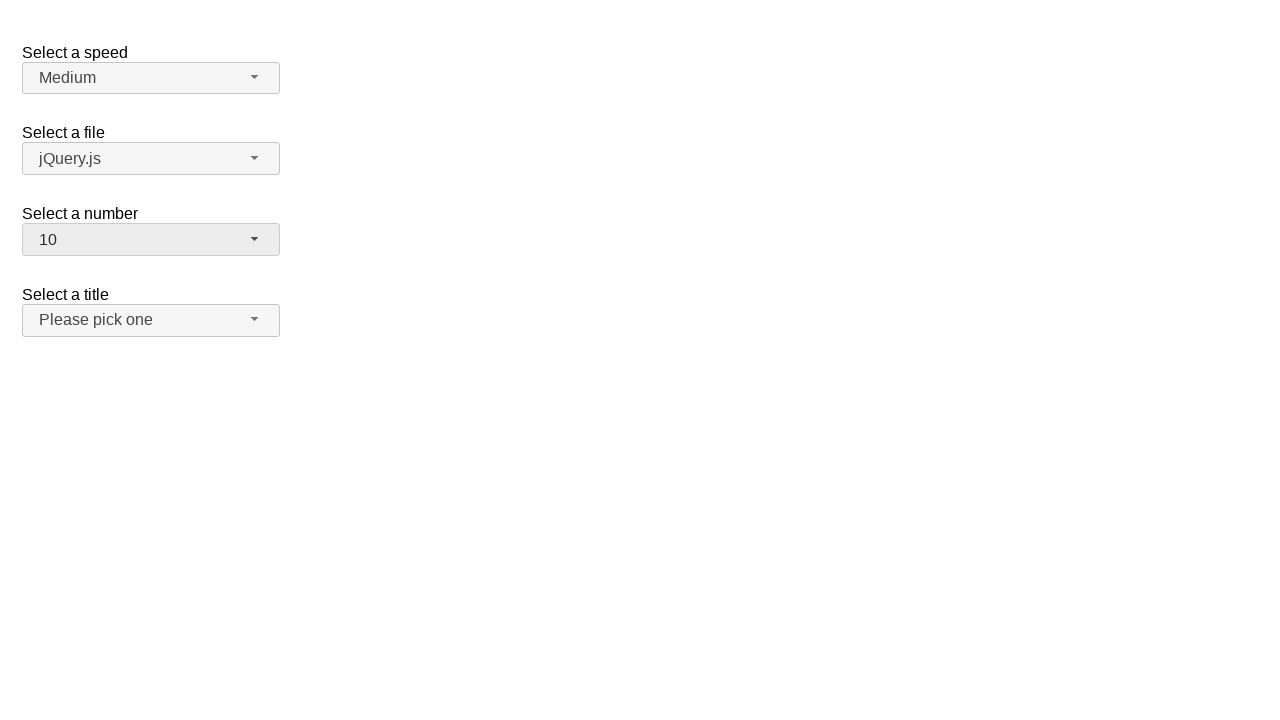

Clicked dropdown button 'span#number-button' to open menu at (151, 240) on span#number-button
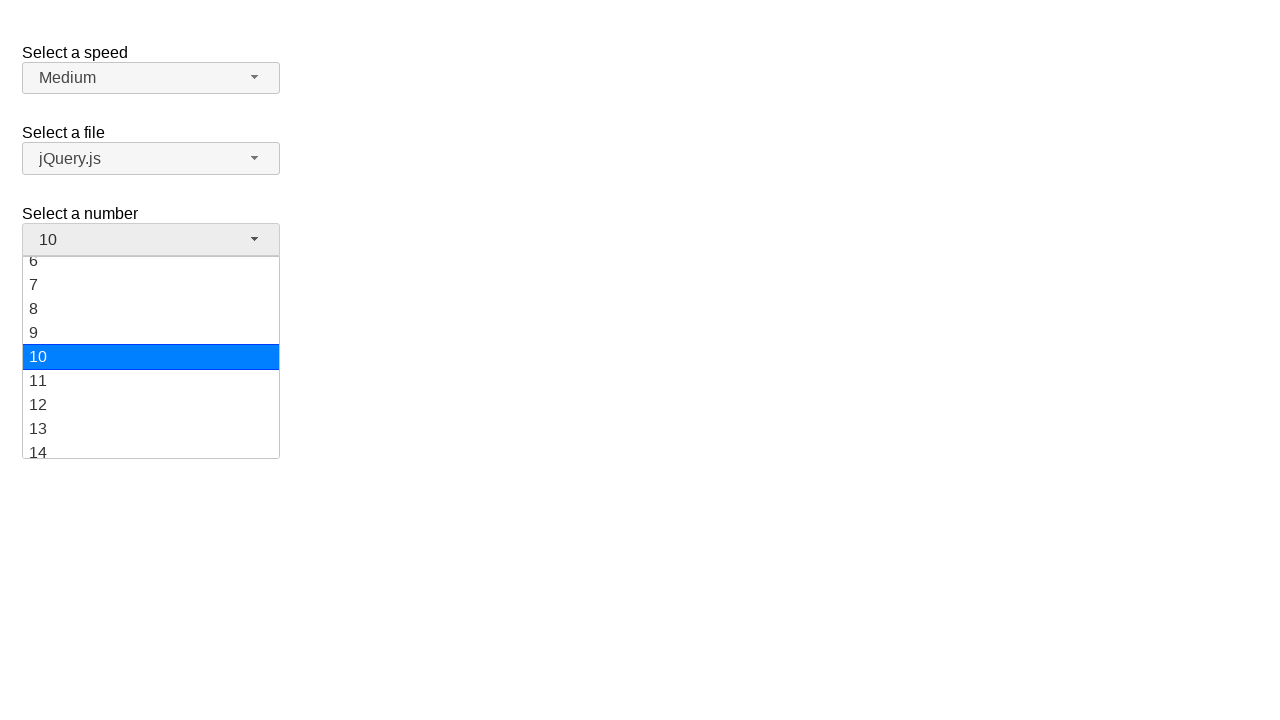

Waited 1000ms for dropdown animation
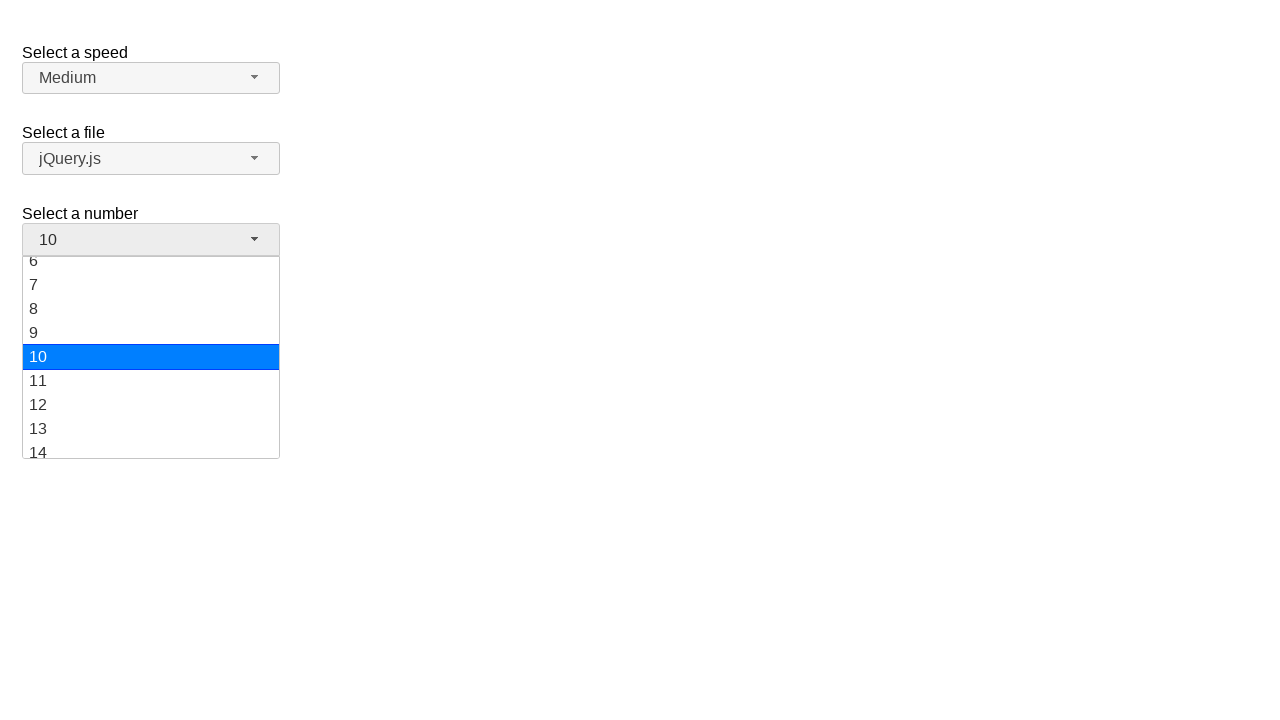

Dropdown items selector 'ul#number-menu > li > div' is now visible
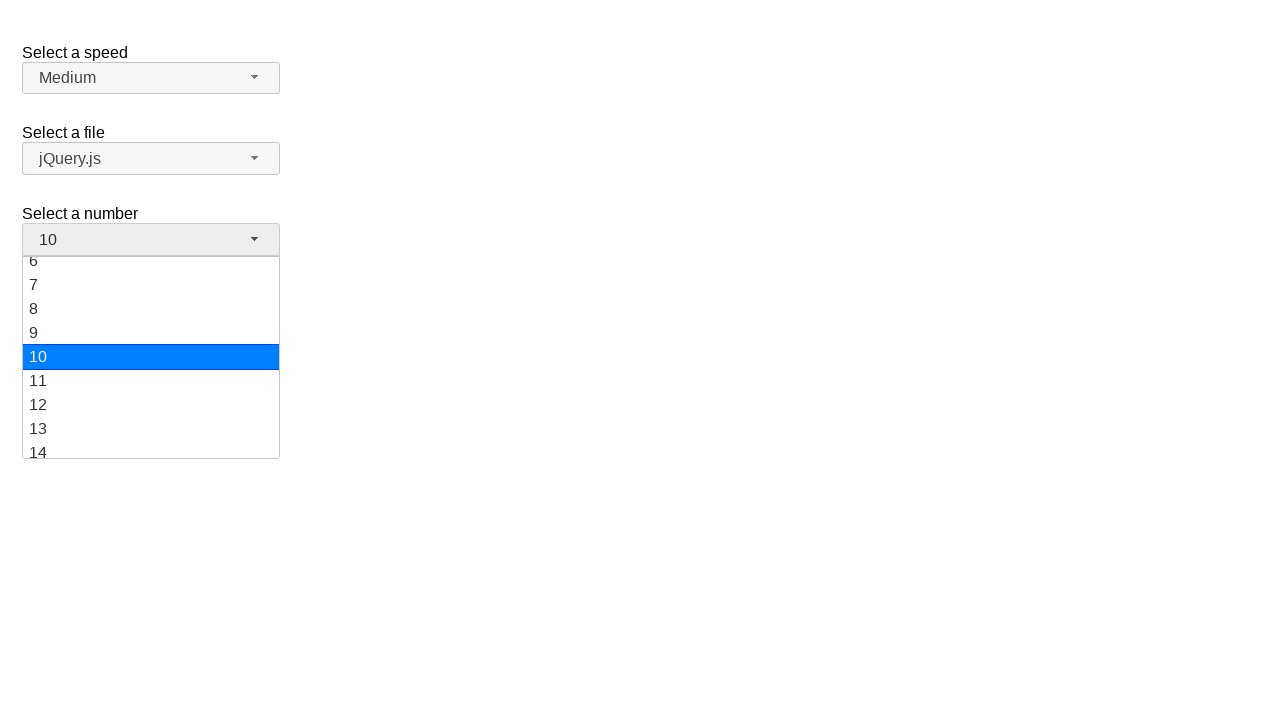

Retrieved all dropdown items from selector 'ul#number-menu > li > div'
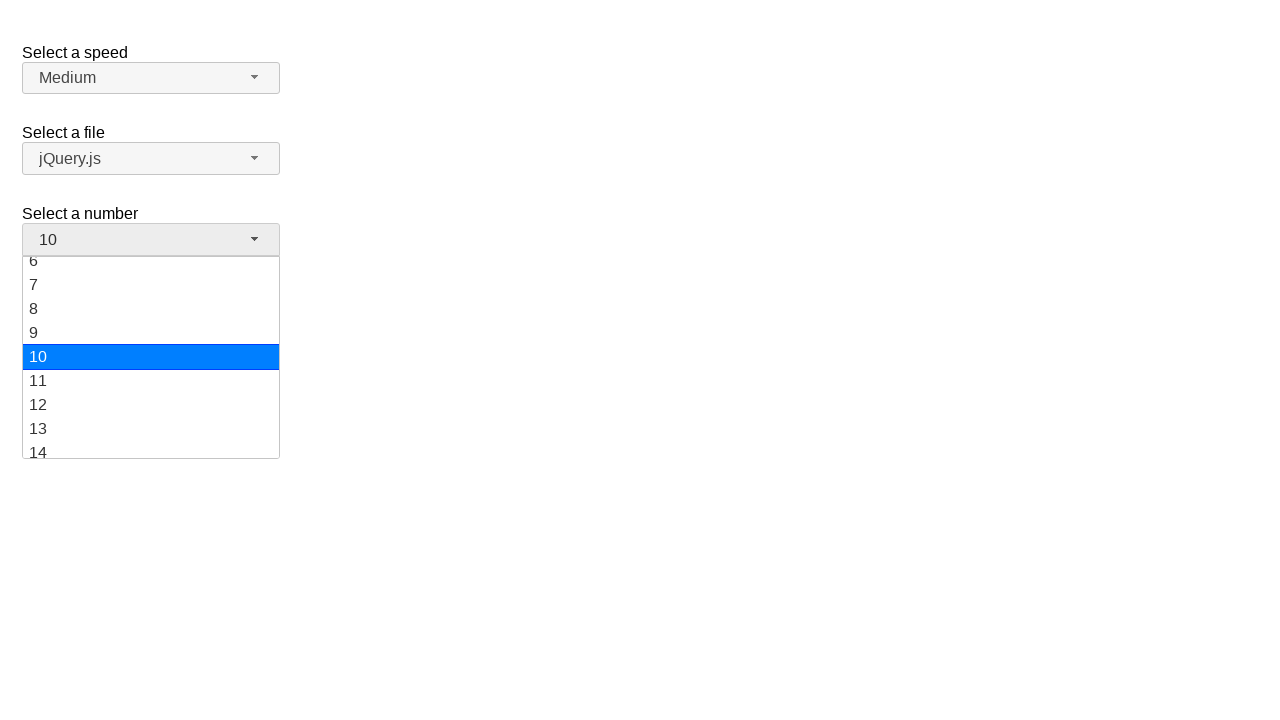

Waited 500ms before clicking item with text '1'
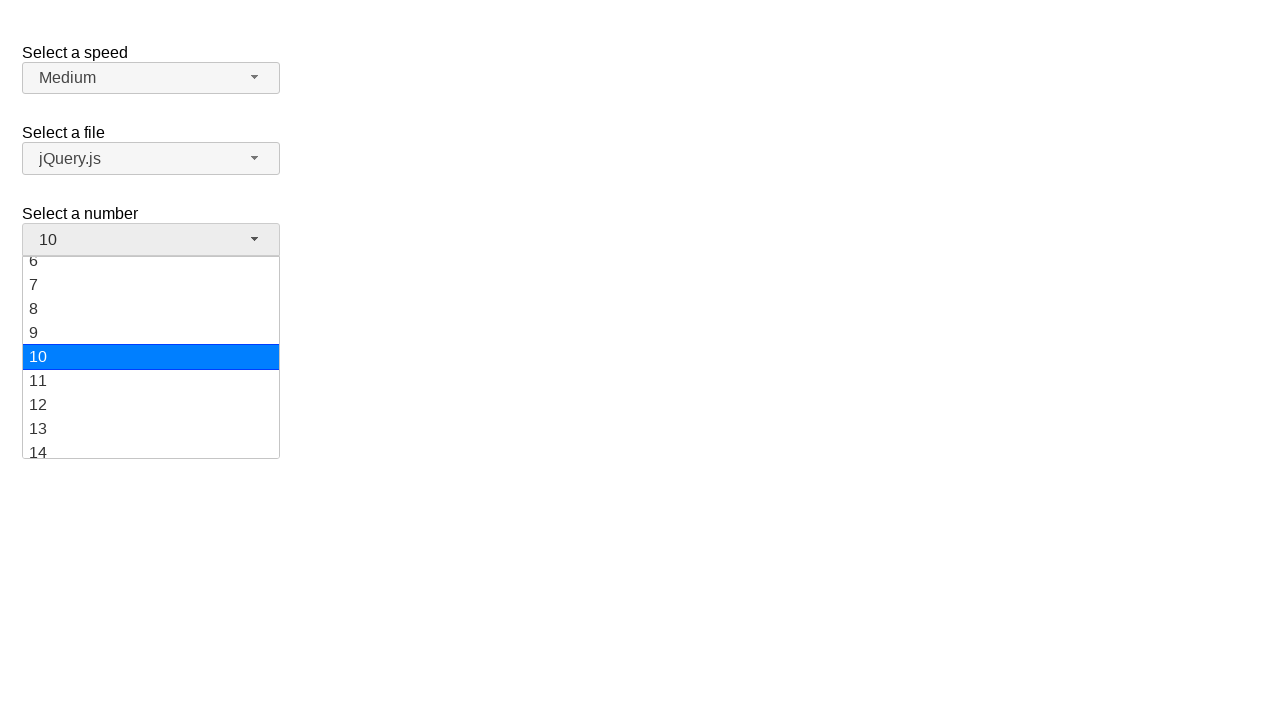

Clicked dropdown item with text '1' at (151, 269) on ul#number-menu > li > div >> nth=0
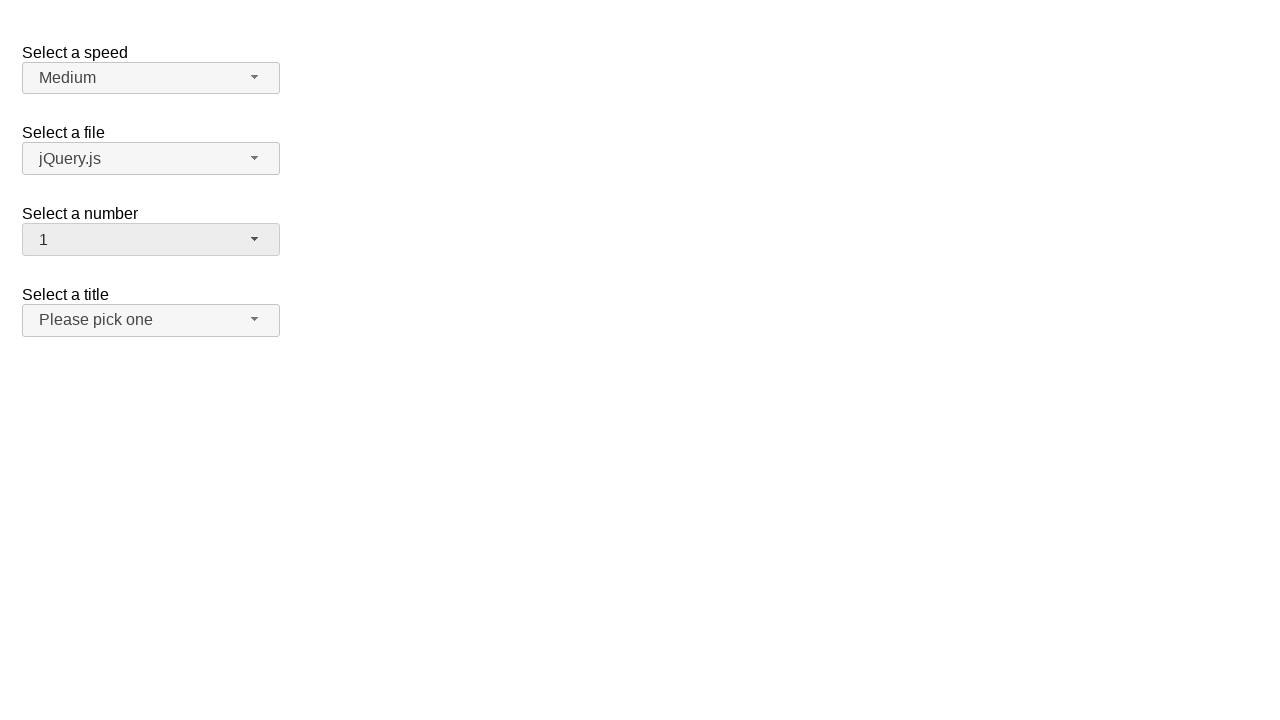

Waited 500ms after item selection
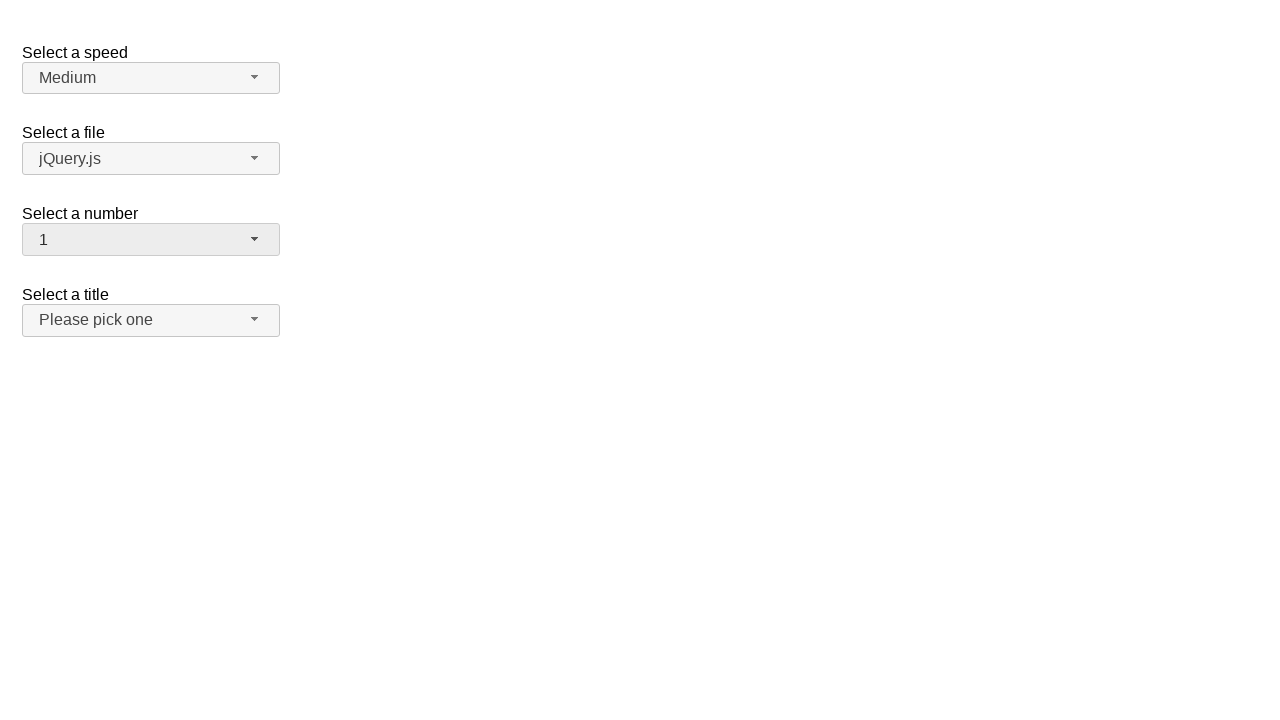

Selected value '1' from custom dropdown
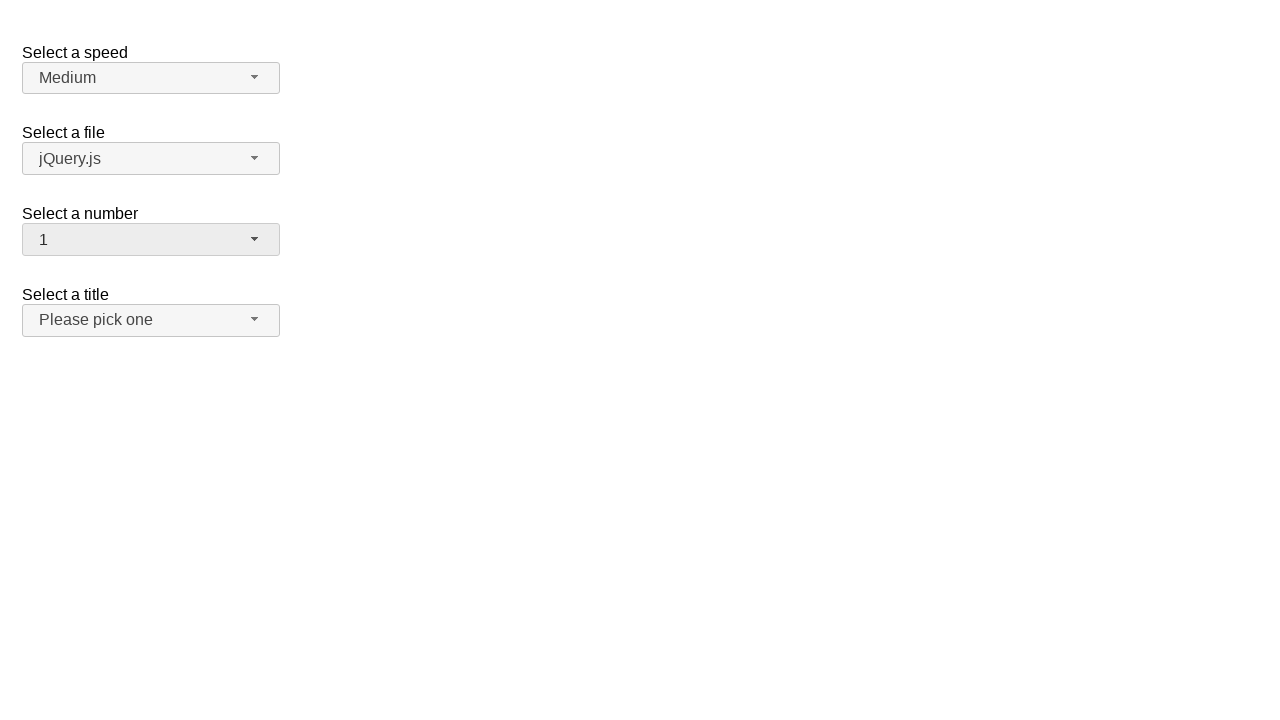

Verified that selected dropdown value is '1'
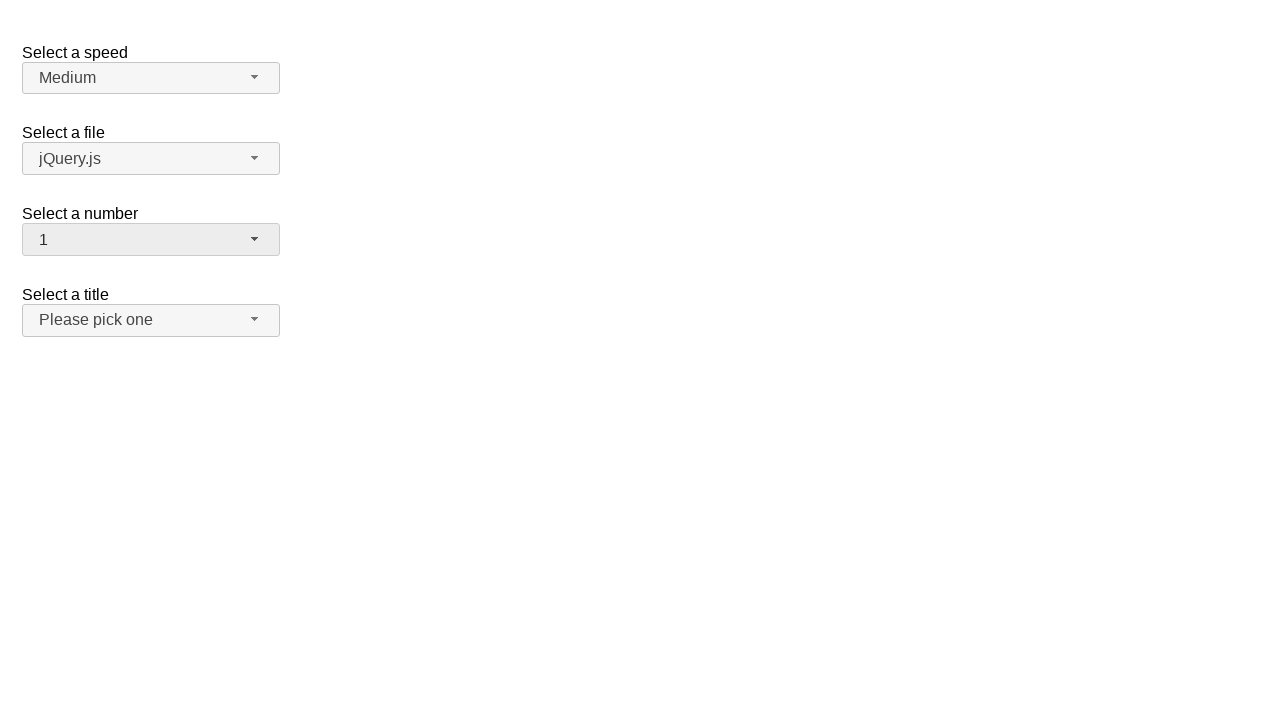

Clicked dropdown button 'span#number-button' to open menu at (151, 240) on span#number-button
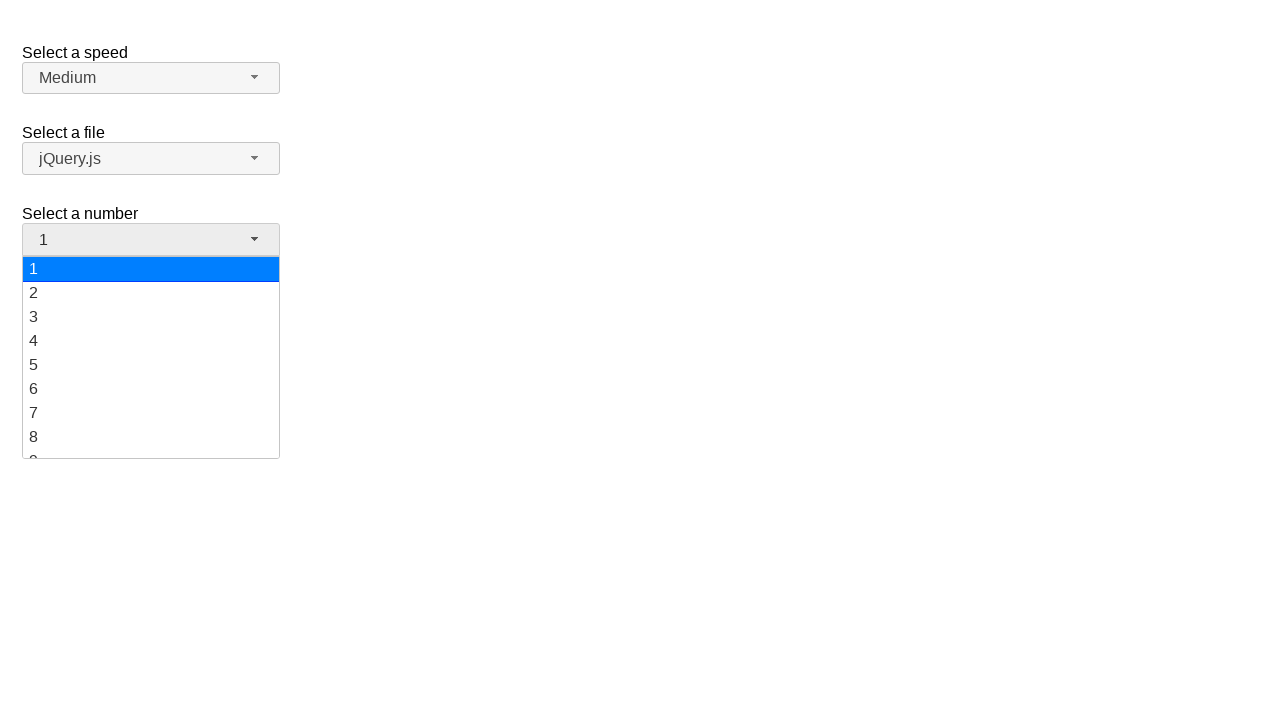

Waited 1000ms for dropdown animation
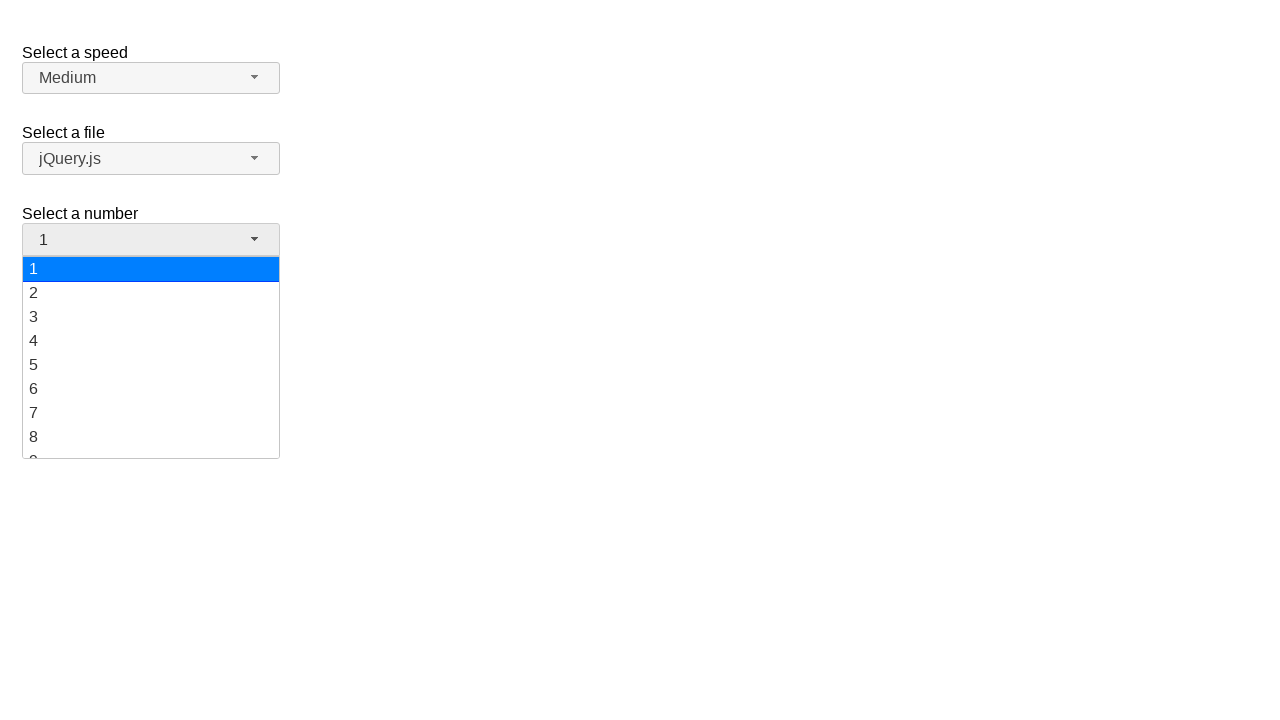

Dropdown items selector 'ul#number-menu > li > div' is now visible
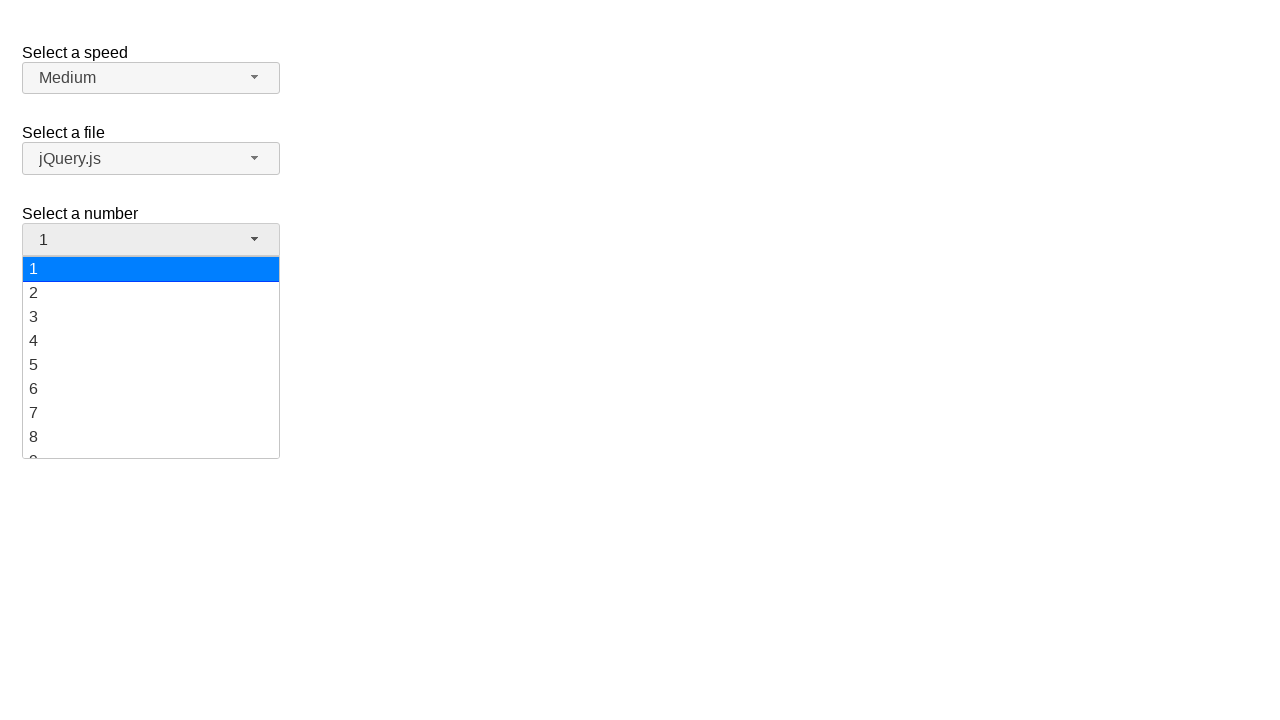

Retrieved all dropdown items from selector 'ul#number-menu > li > div'
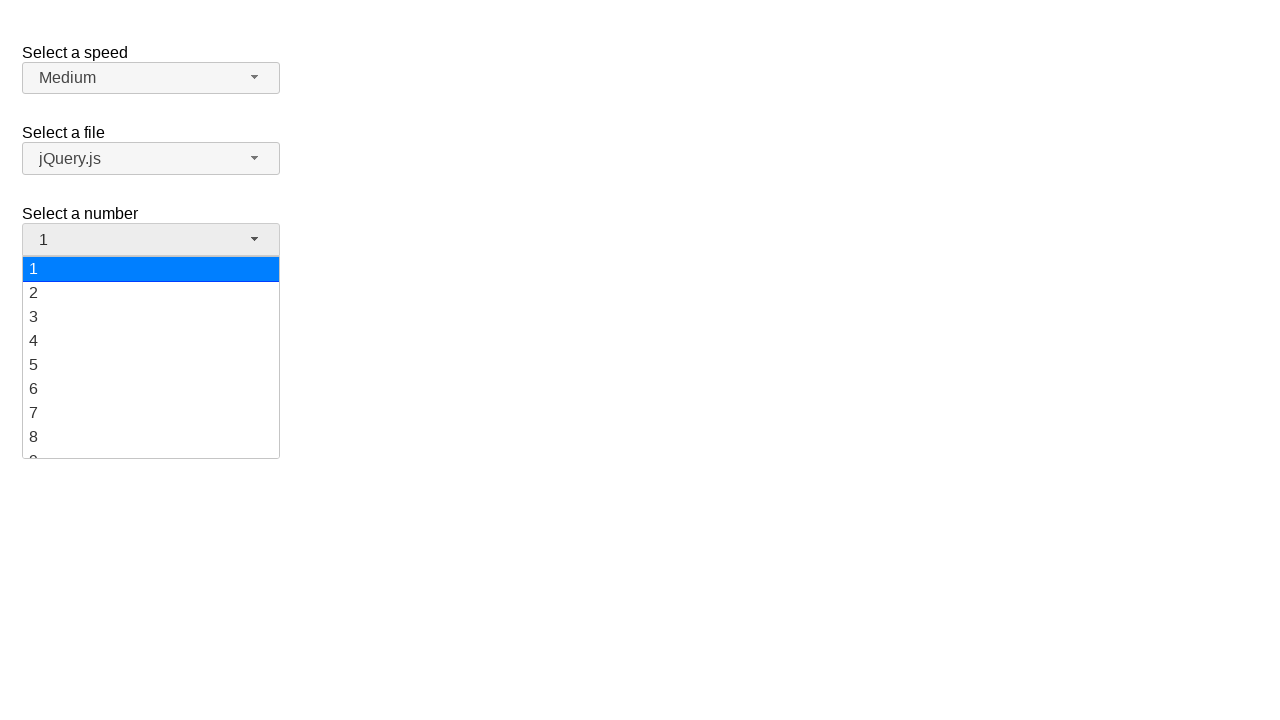

Waited 500ms before clicking item with text '19'
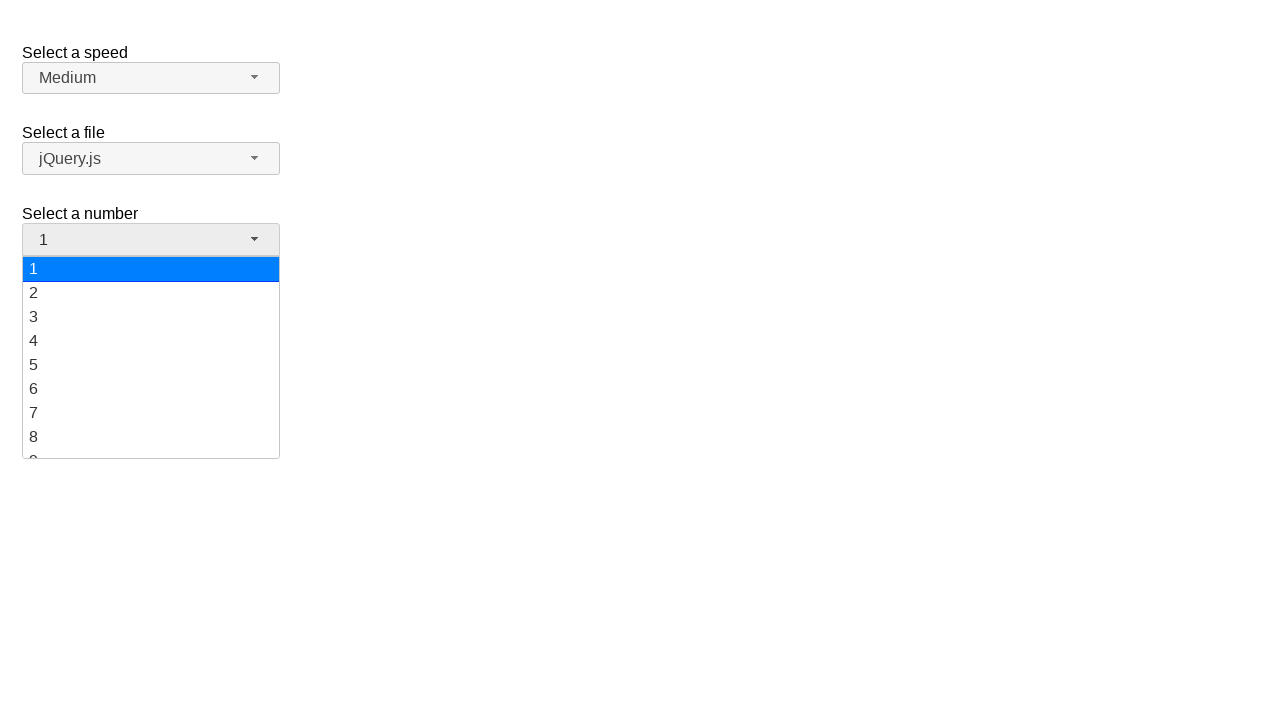

Clicked dropdown item with text '19' at (151, 445) on ul#number-menu > li > div >> nth=18
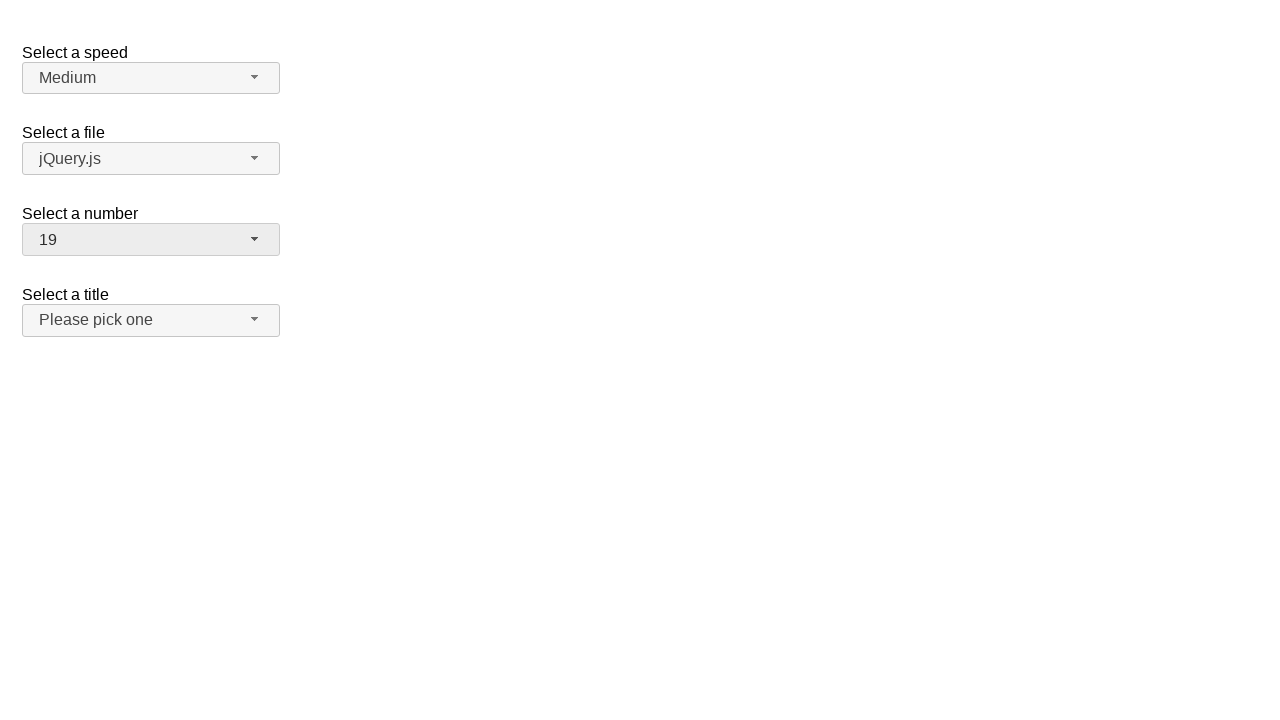

Waited 500ms after item selection
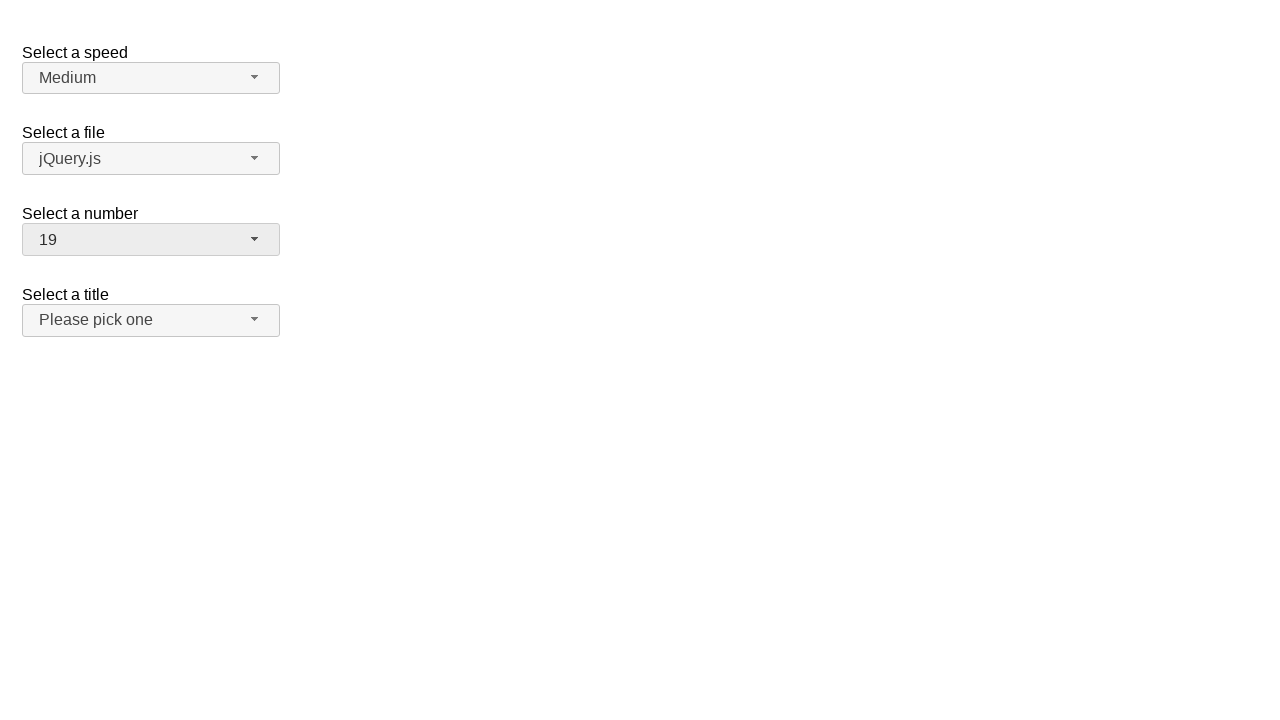

Selected value '19' from custom dropdown
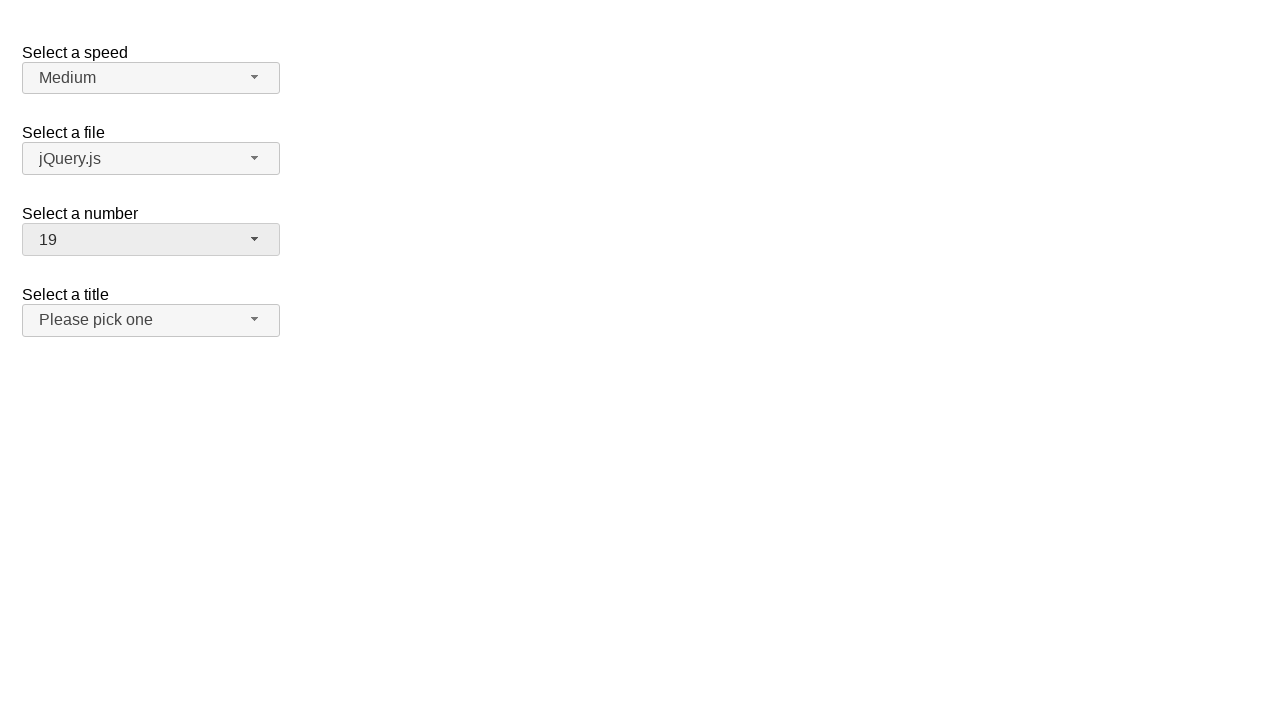

Verified that selected dropdown value is '19'
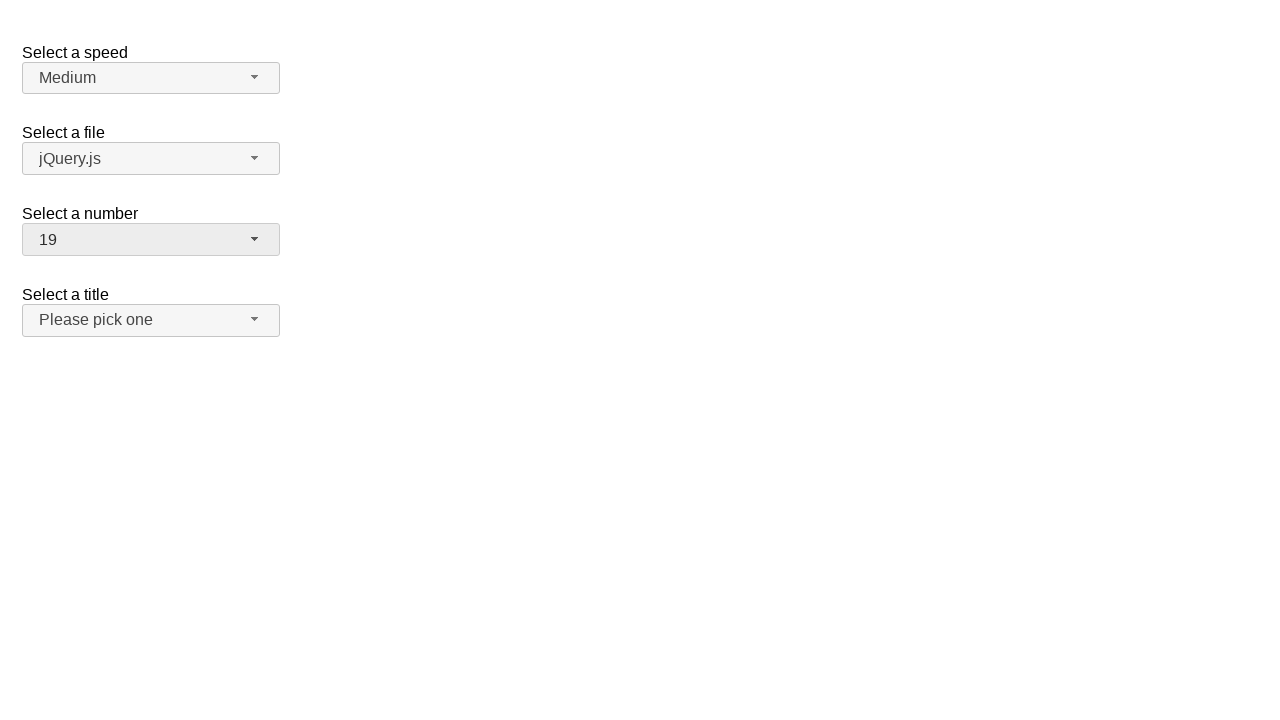

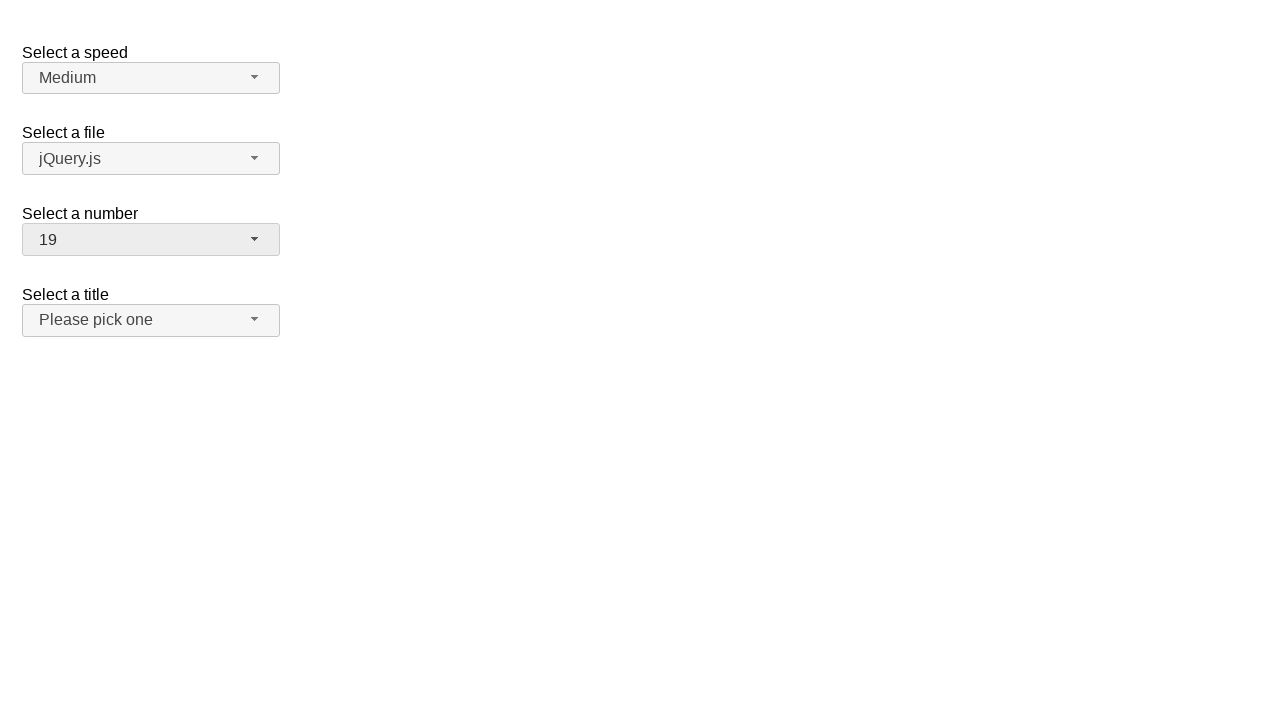